Tests that the "Clear completed" button is hidden when no items are completed.

Starting URL: https://demo.playwright.dev/todomvc

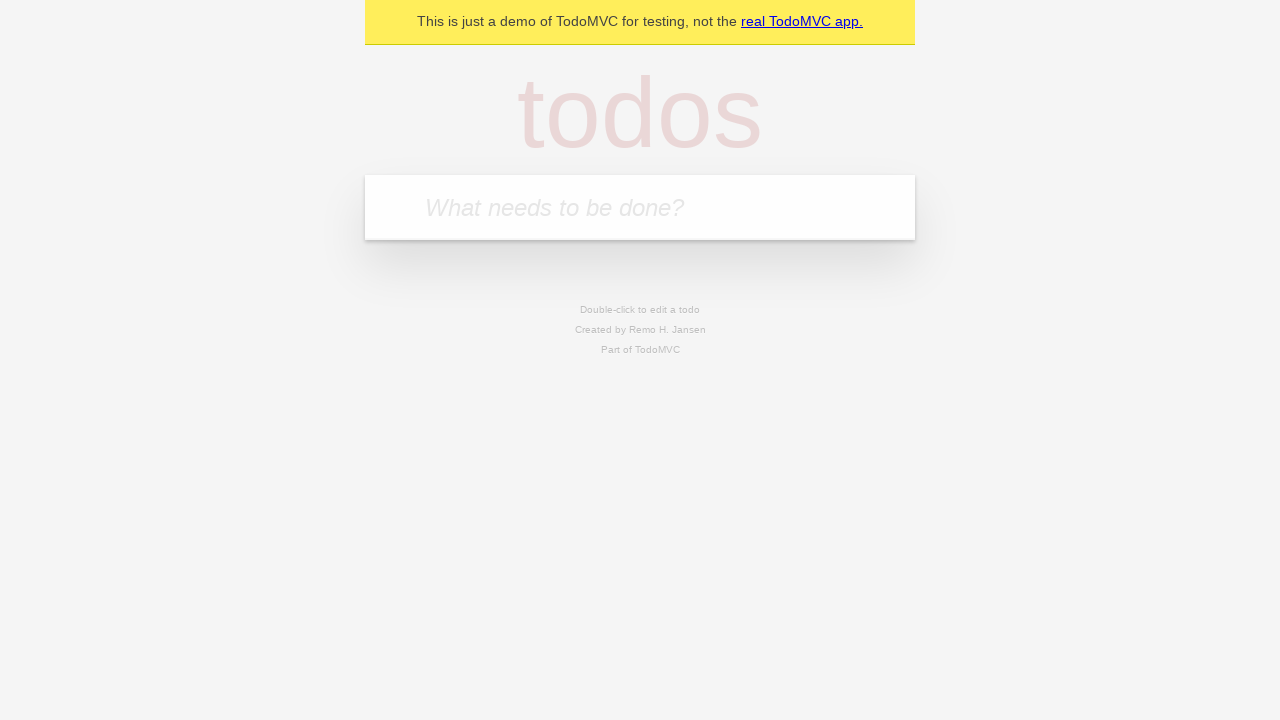

Filled todo input with 'buy some cheese' on internal:attr=[placeholder="What needs to be done?"i]
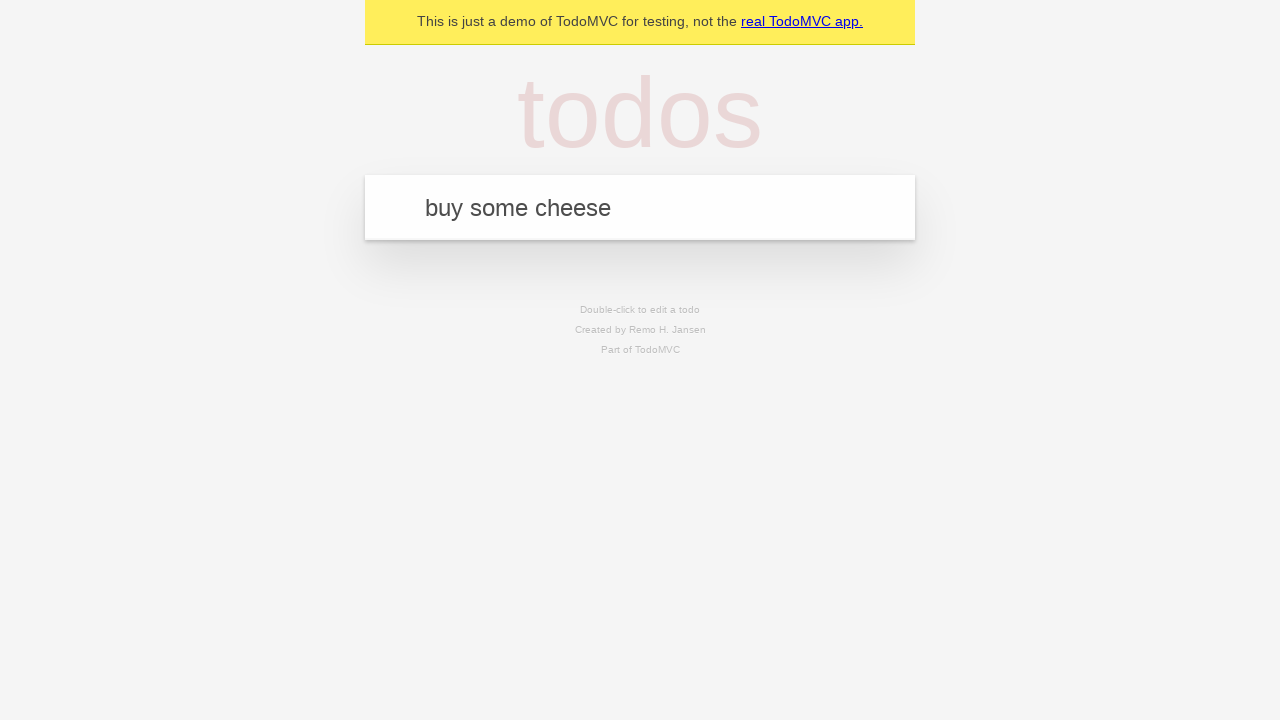

Pressed Enter to add first todo on internal:attr=[placeholder="What needs to be done?"i]
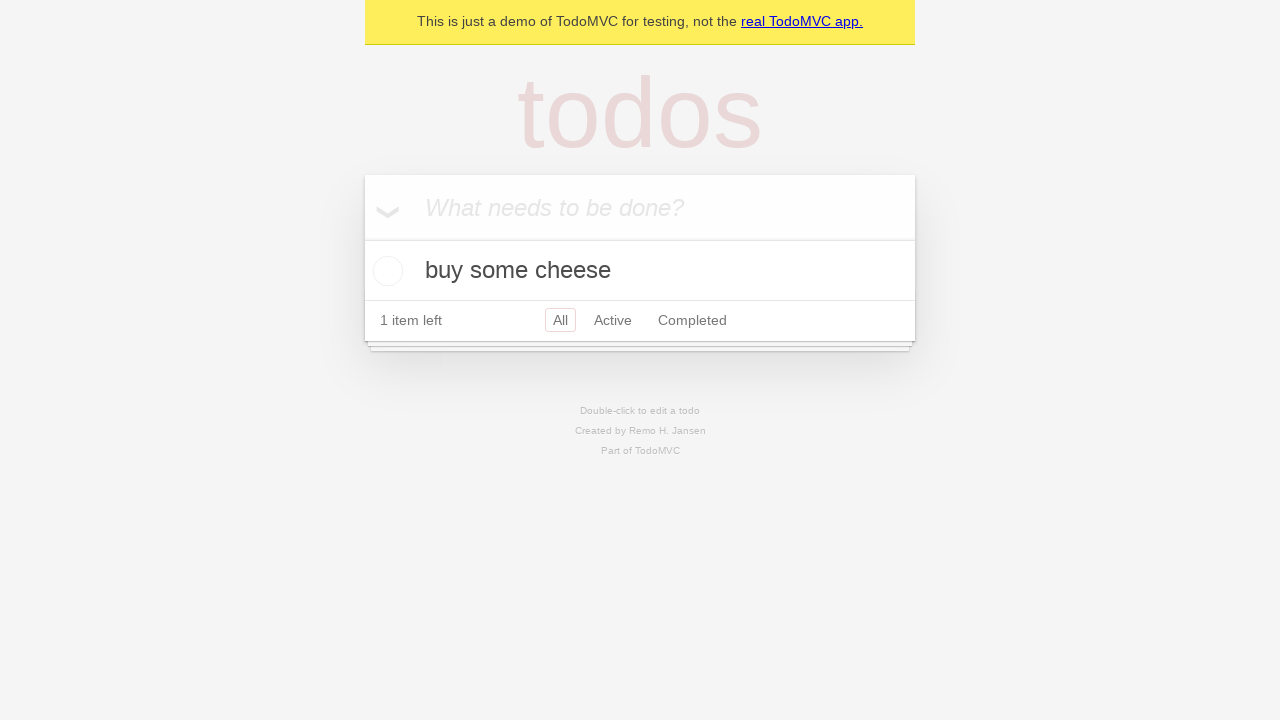

Filled todo input with 'feed the cat' on internal:attr=[placeholder="What needs to be done?"i]
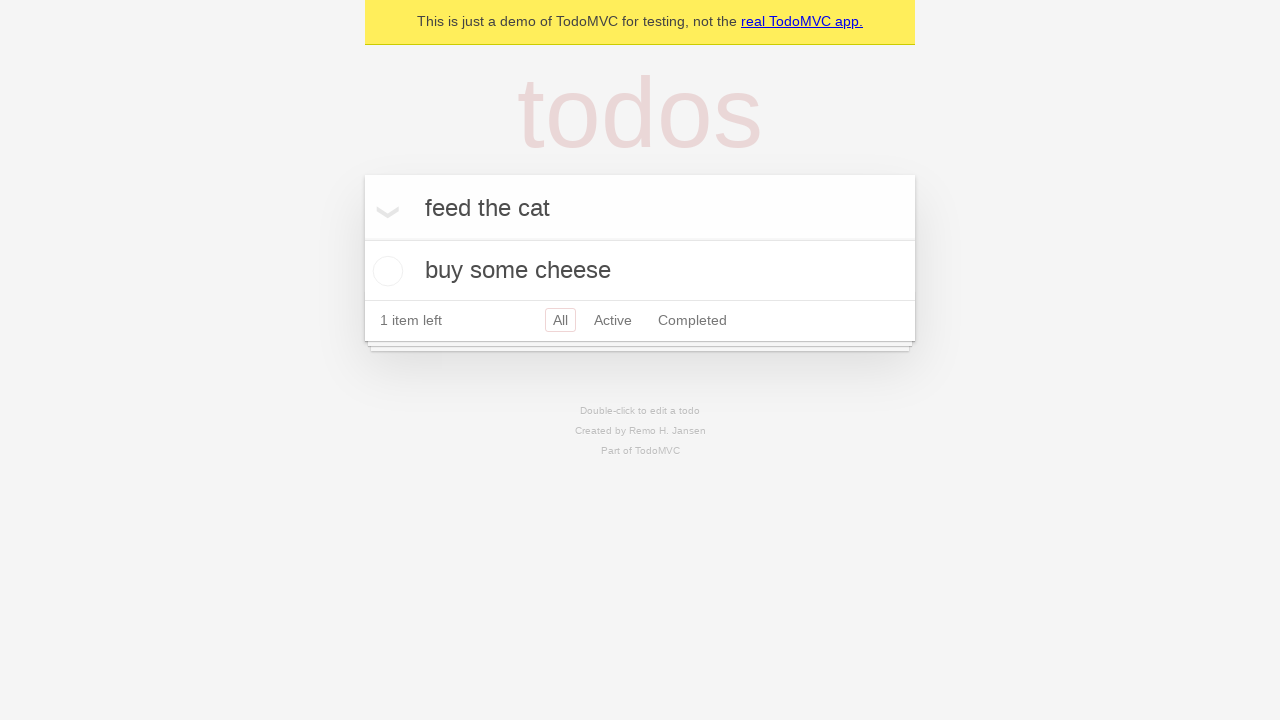

Pressed Enter to add second todo on internal:attr=[placeholder="What needs to be done?"i]
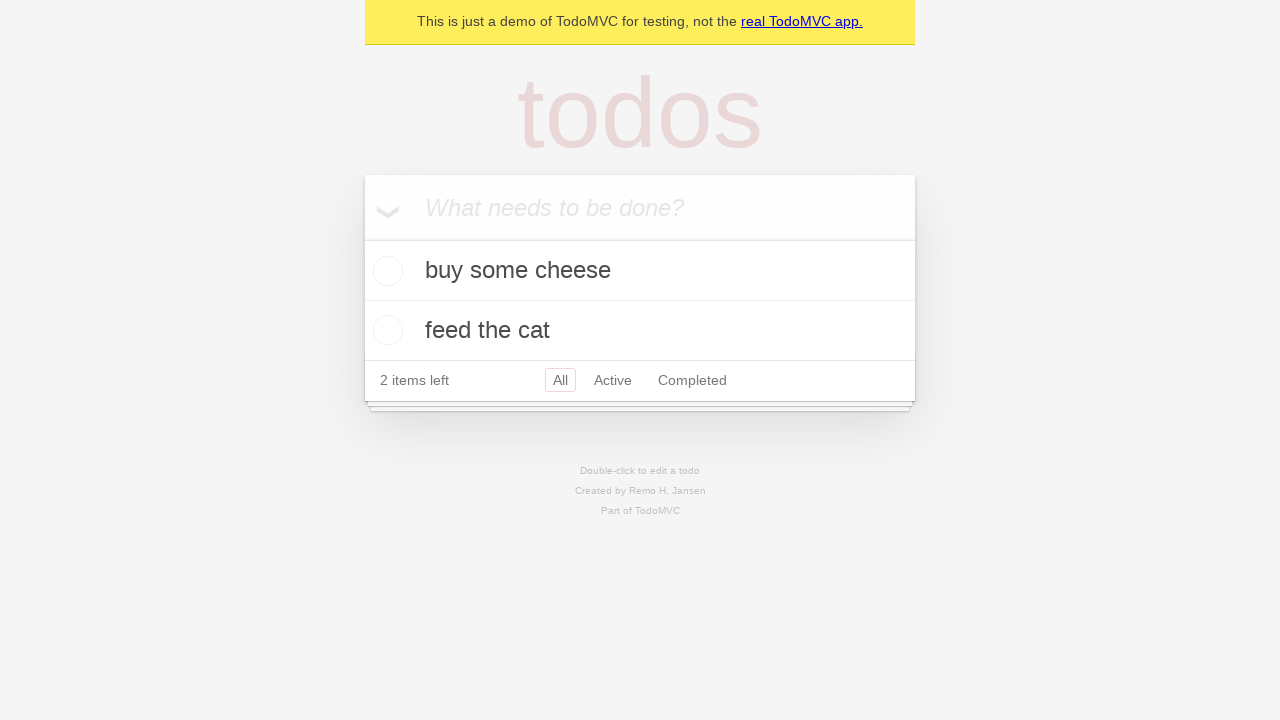

Filled todo input with 'book a doctors appointment' on internal:attr=[placeholder="What needs to be done?"i]
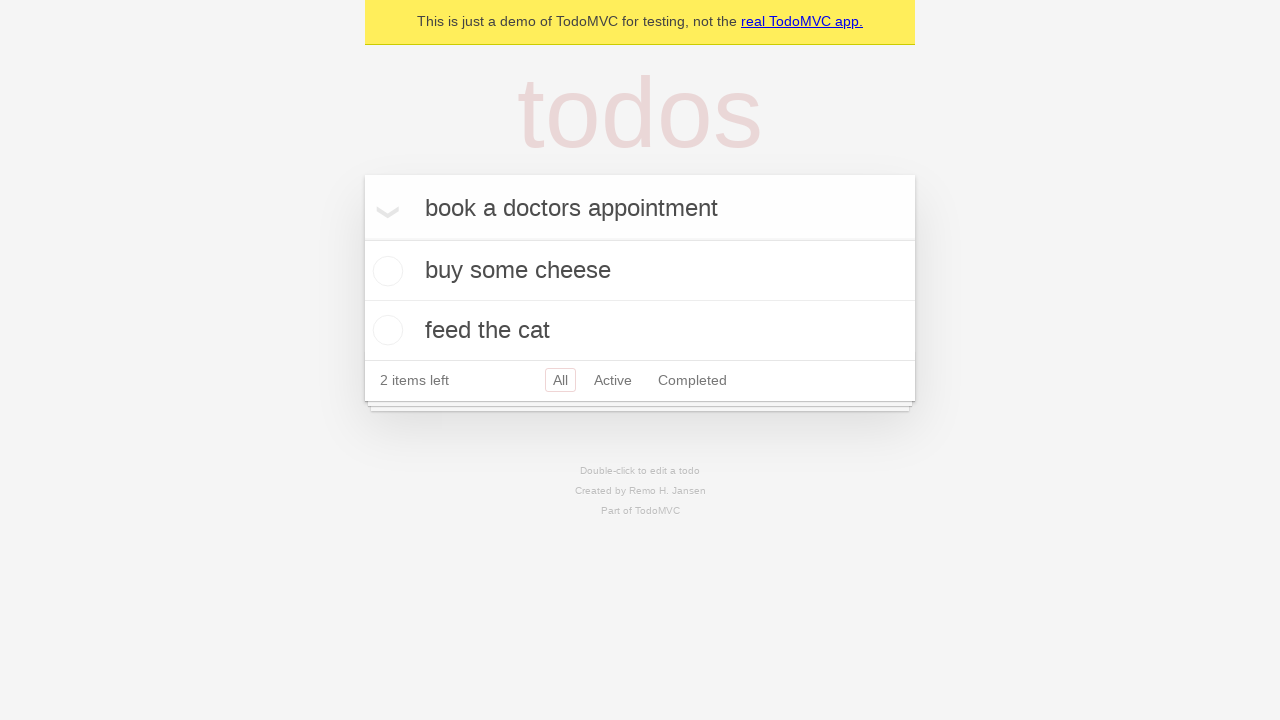

Pressed Enter to add third todo on internal:attr=[placeholder="What needs to be done?"i]
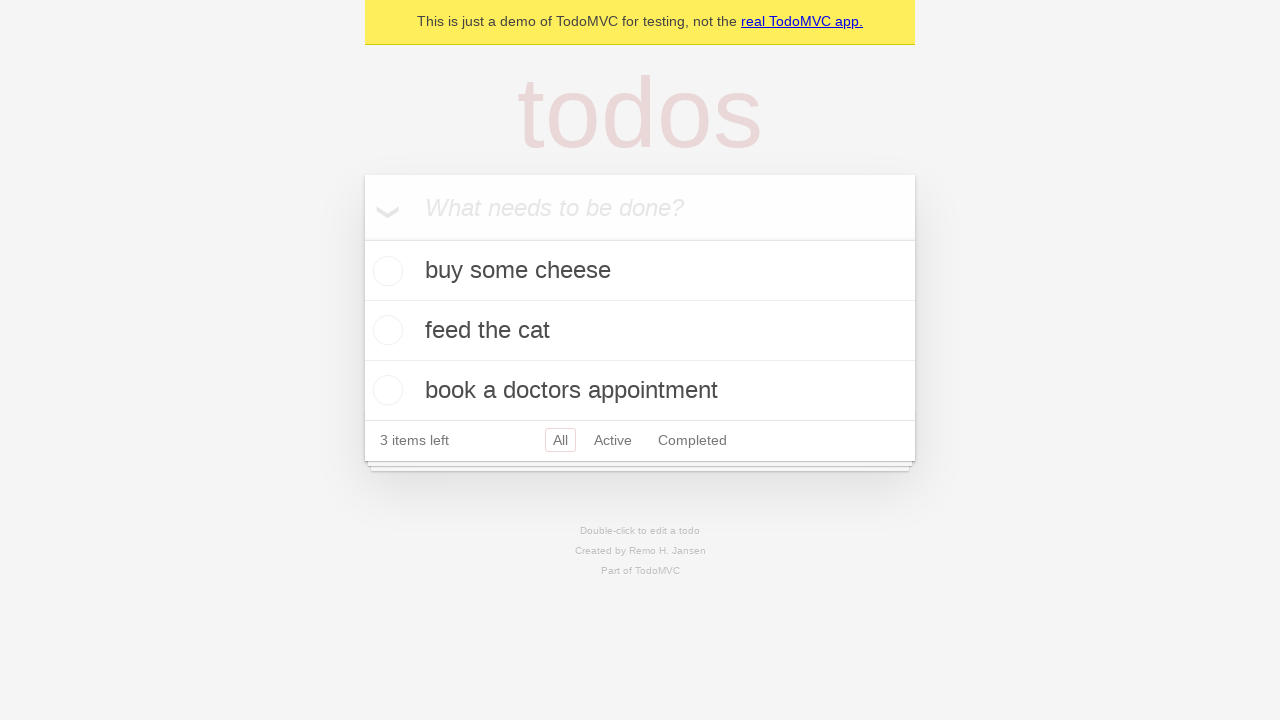

Checked the first todo item at (385, 271) on .todo-list li .toggle >> nth=0
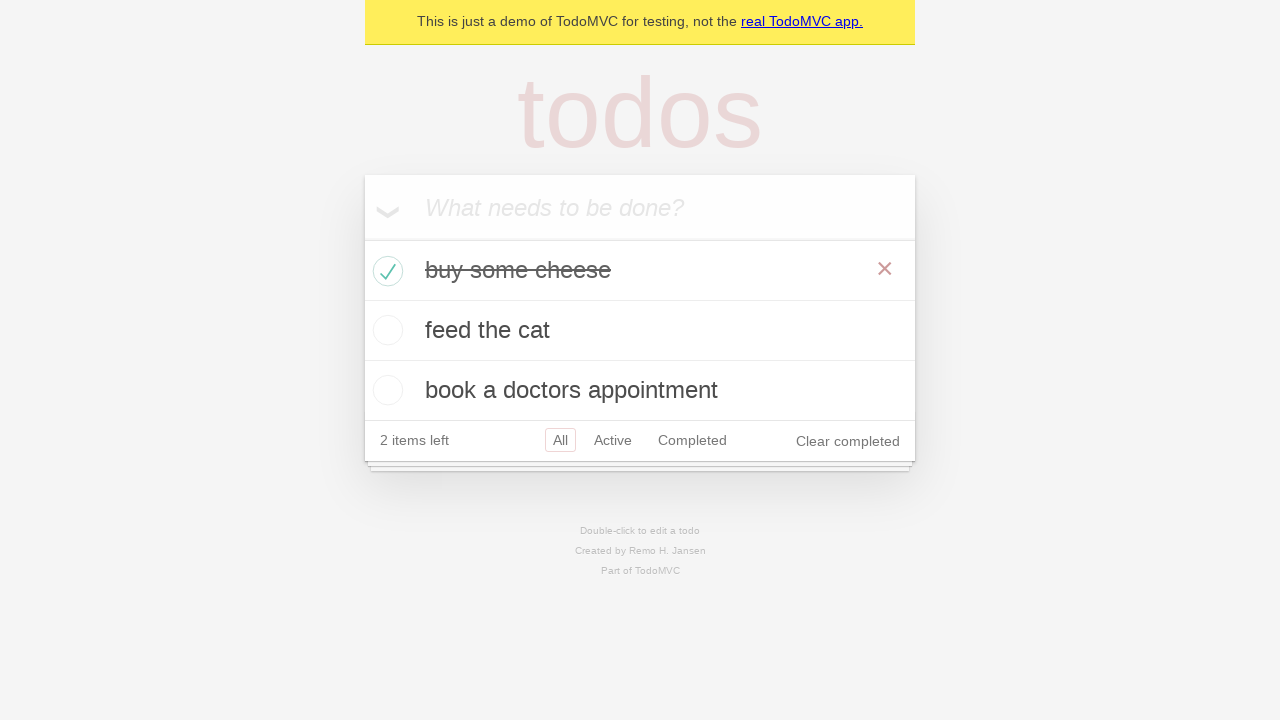

Clicked 'Clear completed' button to remove completed todo at (848, 441) on internal:role=button[name="Clear completed"i]
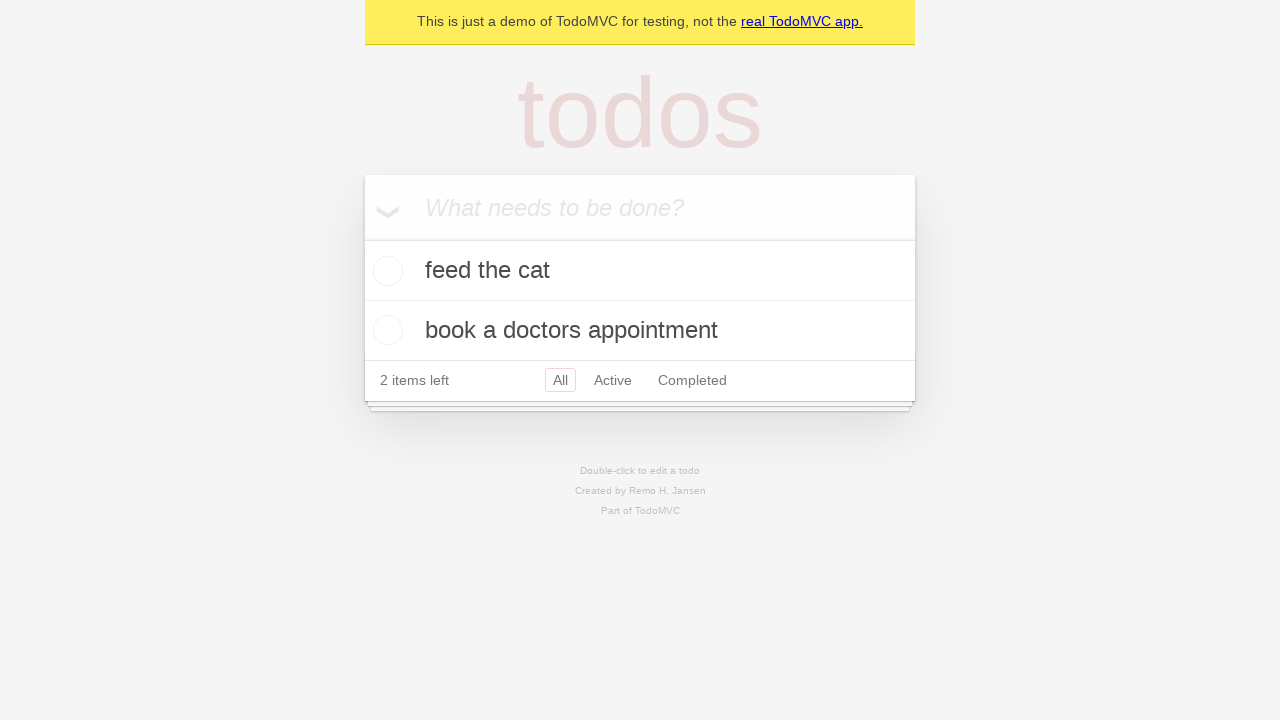

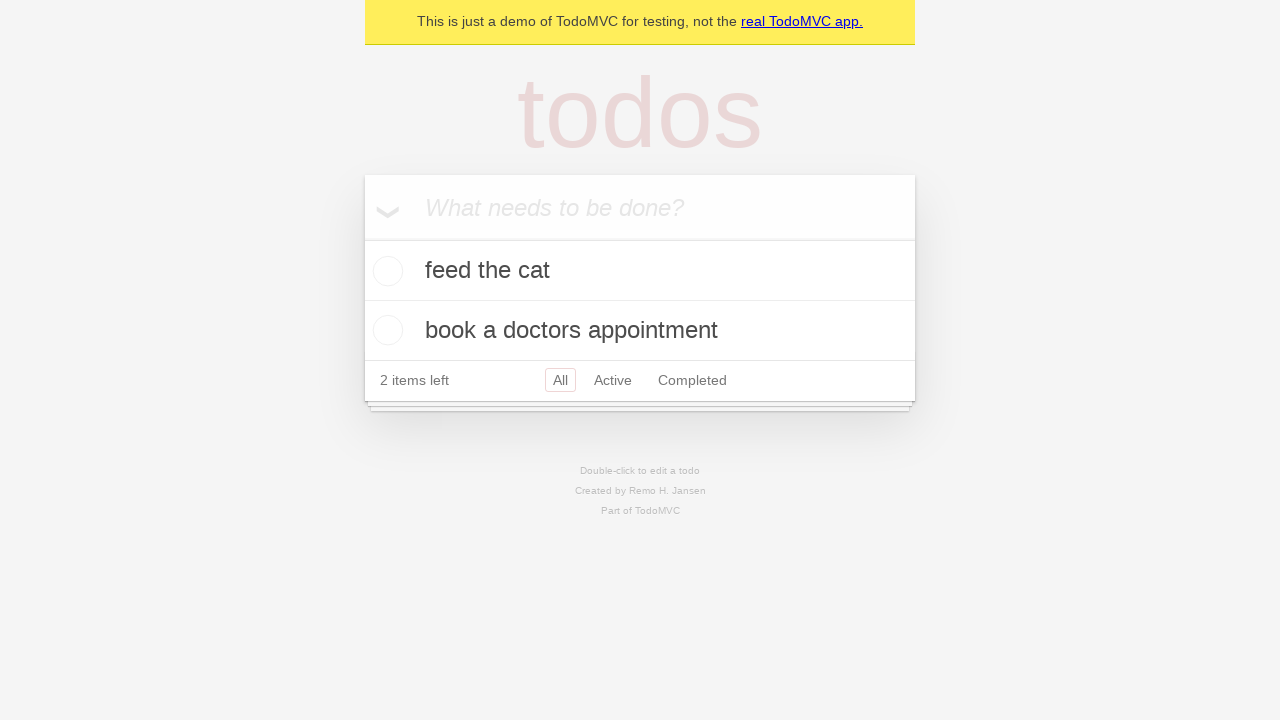